Tests the search functionality on Redmine.org by verifying the search input is visible and performing a search with a random query, then verifying the results page loads with the correct URL parameters.

Starting URL: https://www.redmine.org/

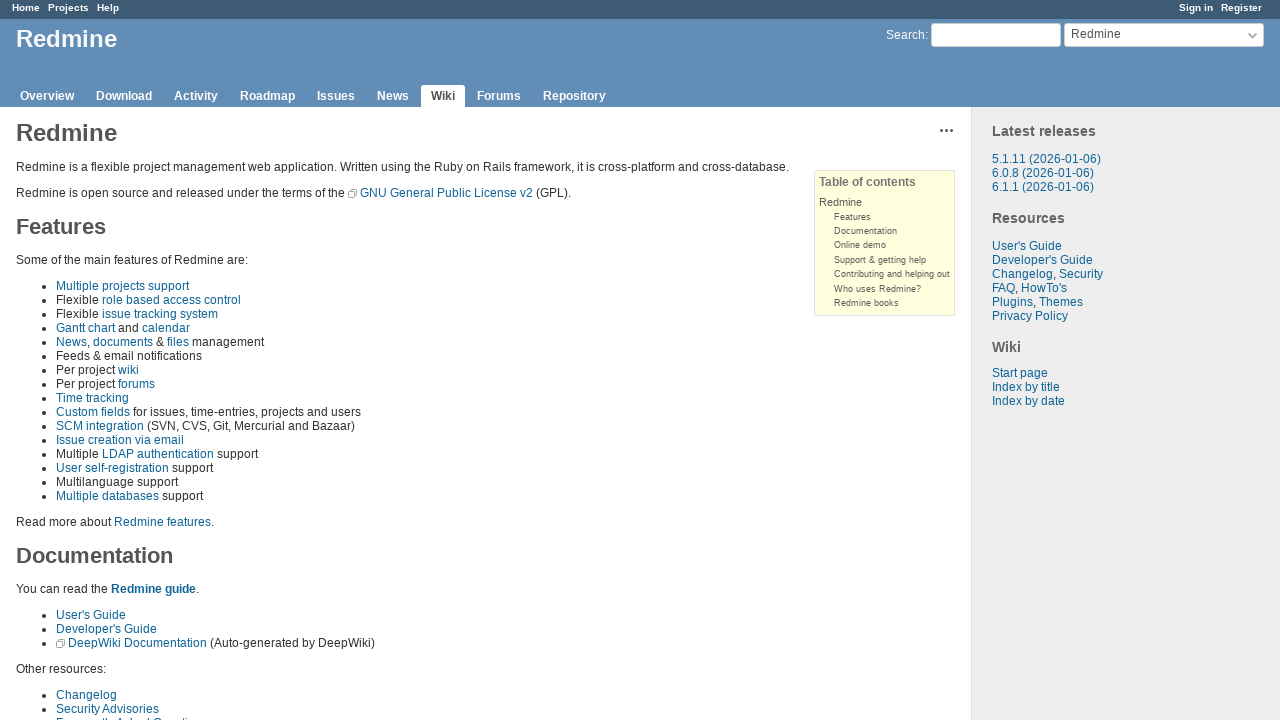

Waited for search input field to be present
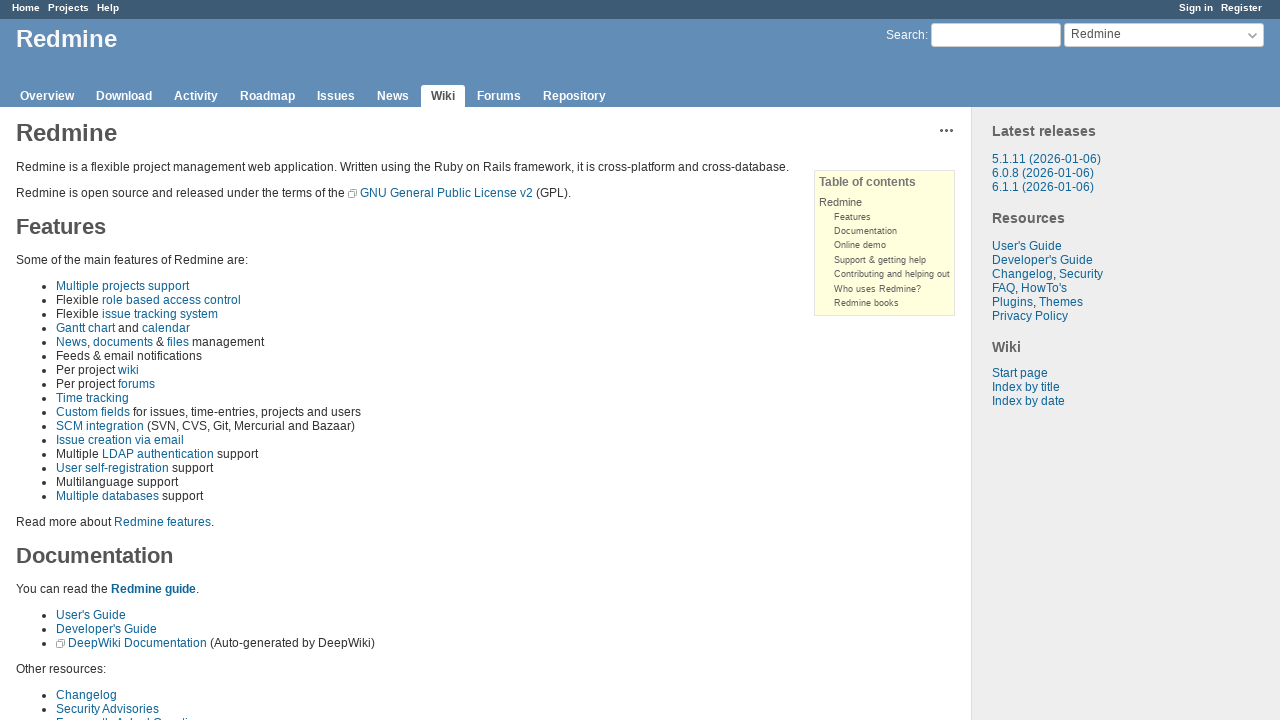

Verified search input field is visible
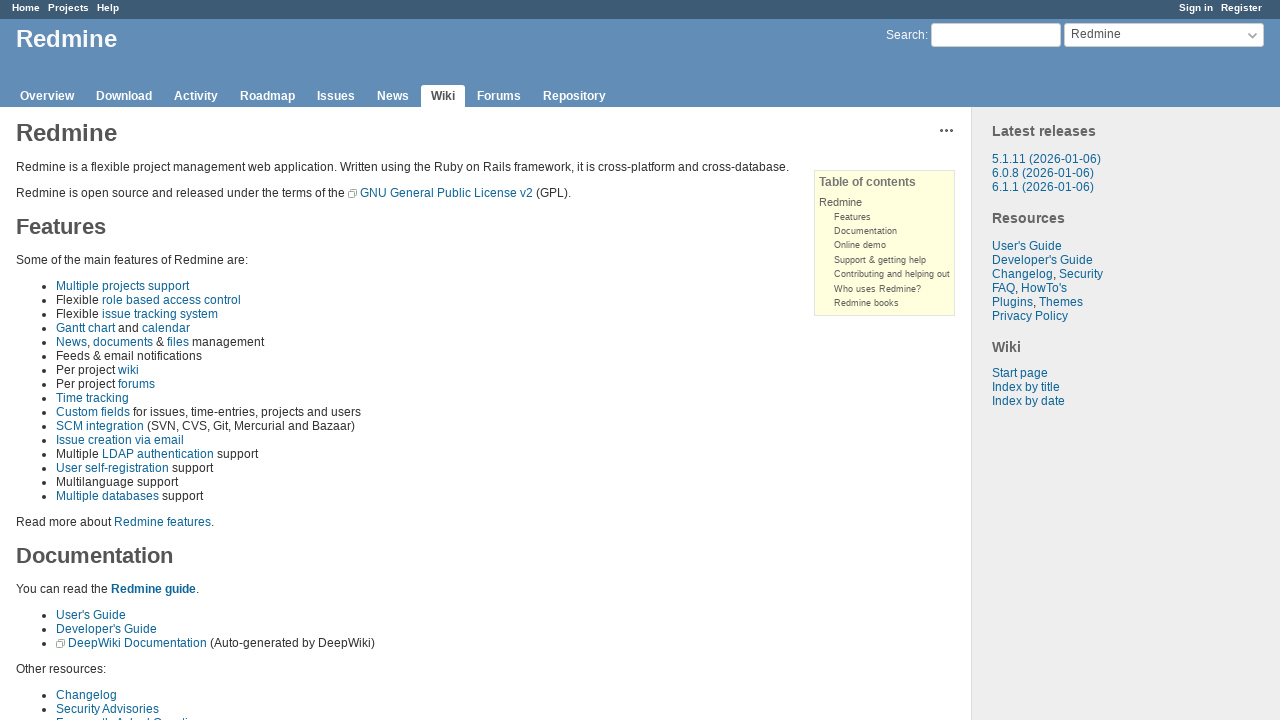

Filled search input with random query: 'test171' on input#q
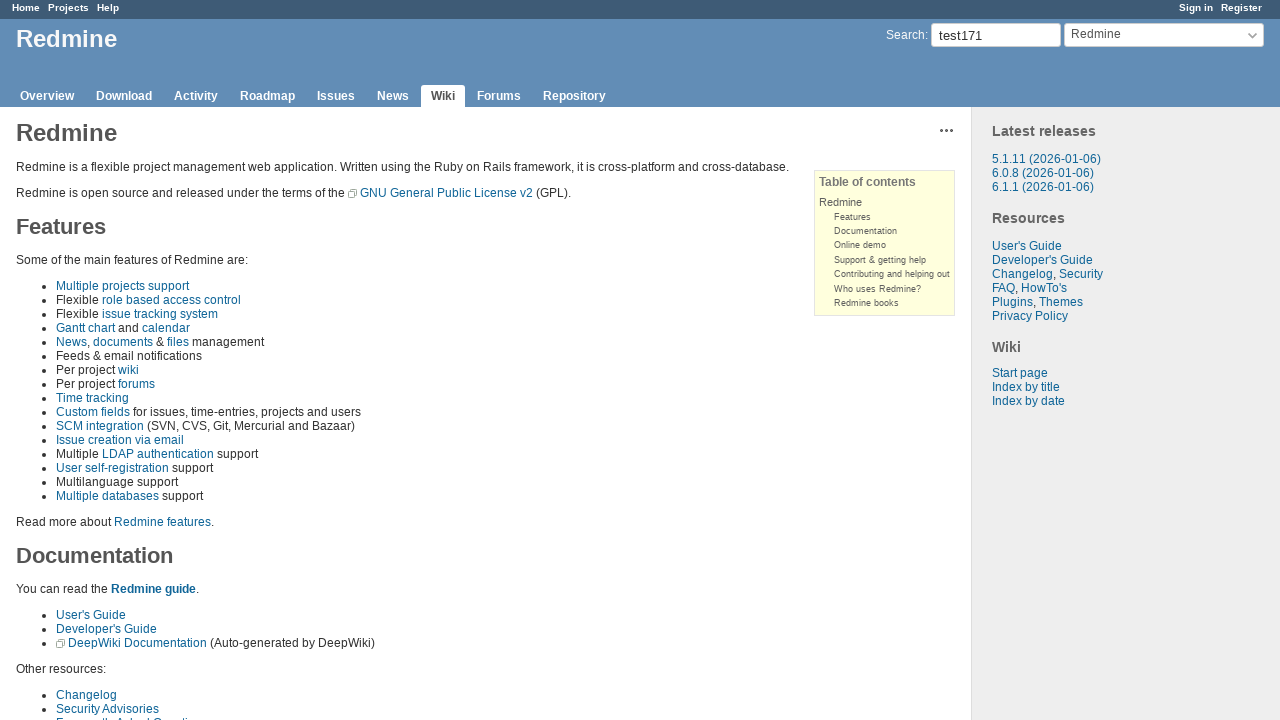

Pressed Enter to submit search on input#q
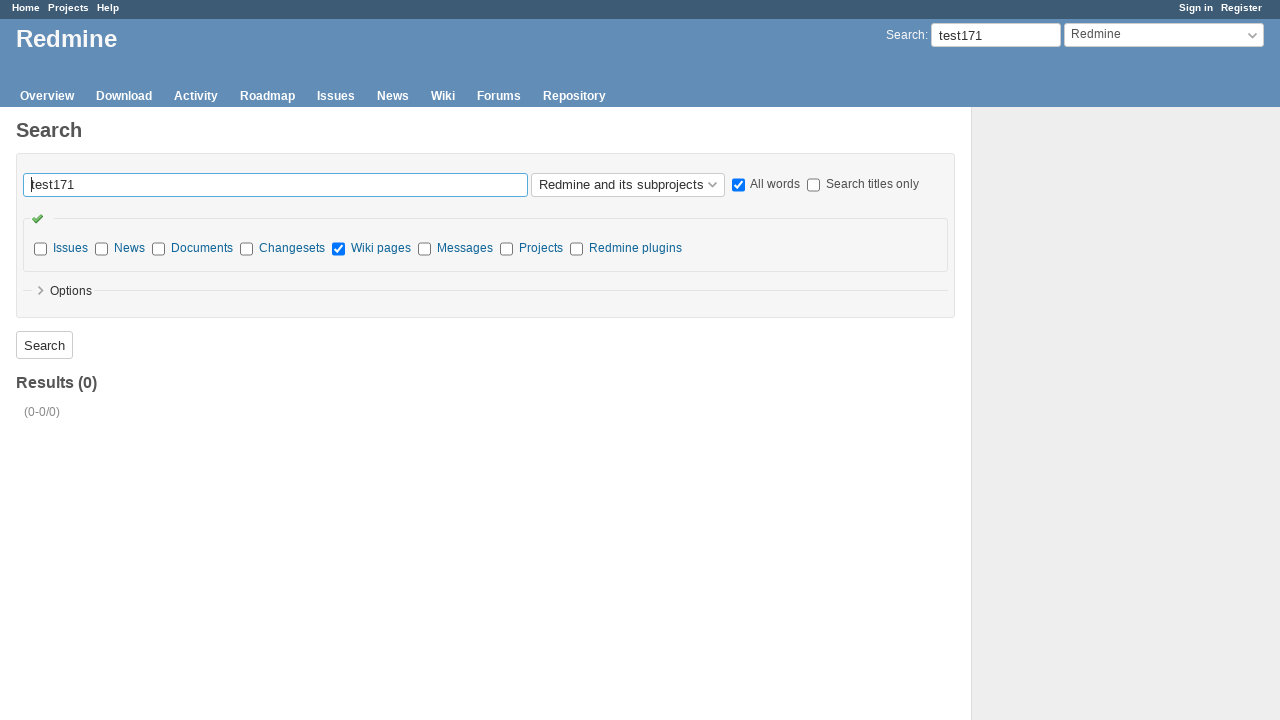

Waited for search results page to load (networkidle)
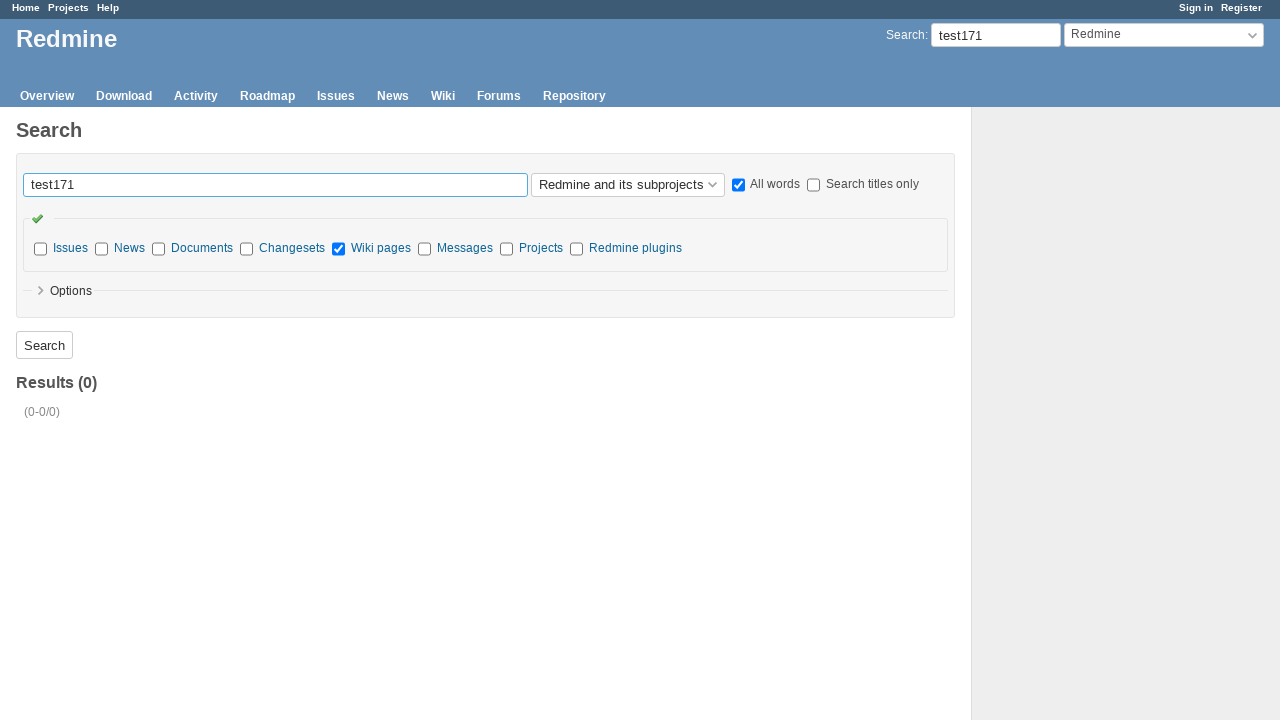

Verified URL contains correct search parameter for query 'test171'
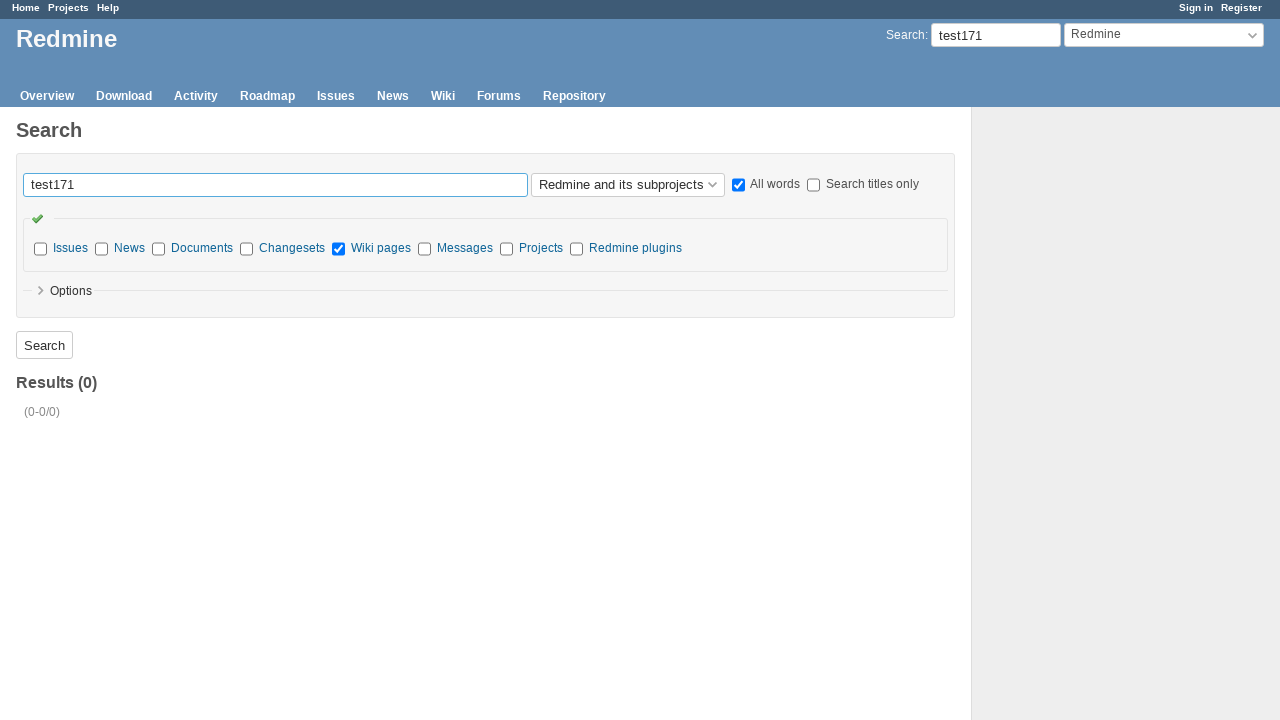

Verified body element is visible on search results page
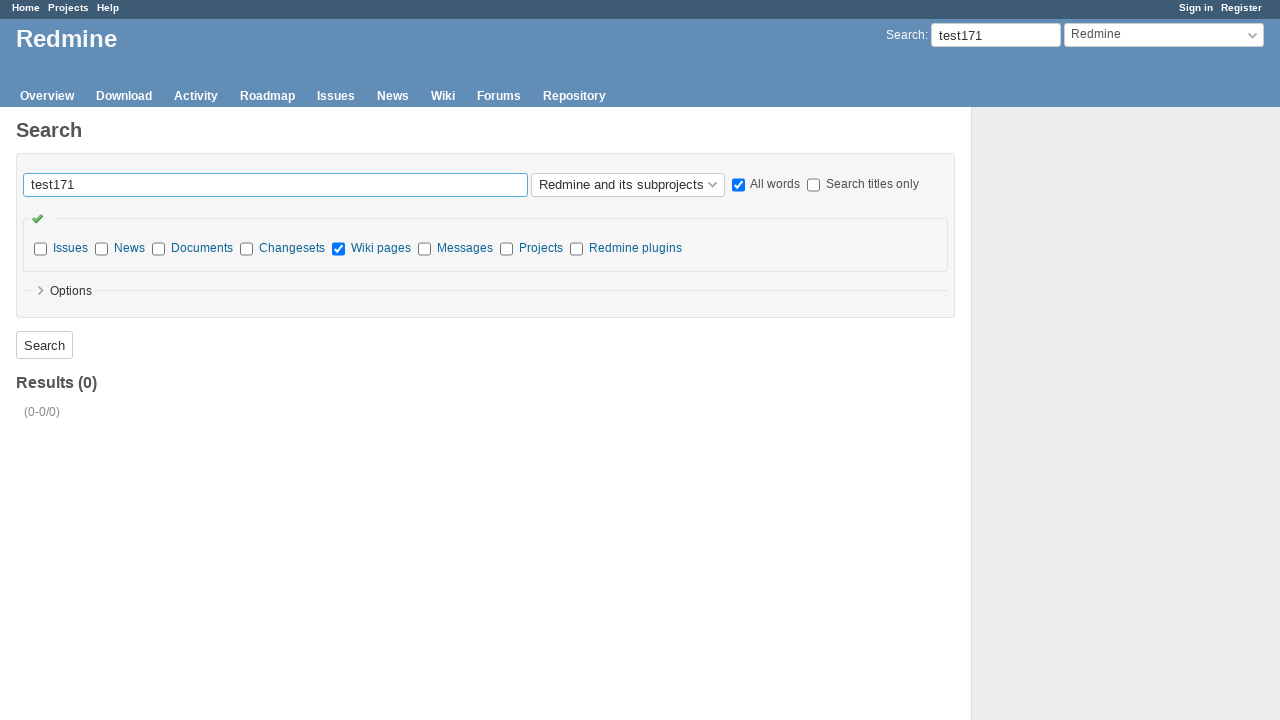

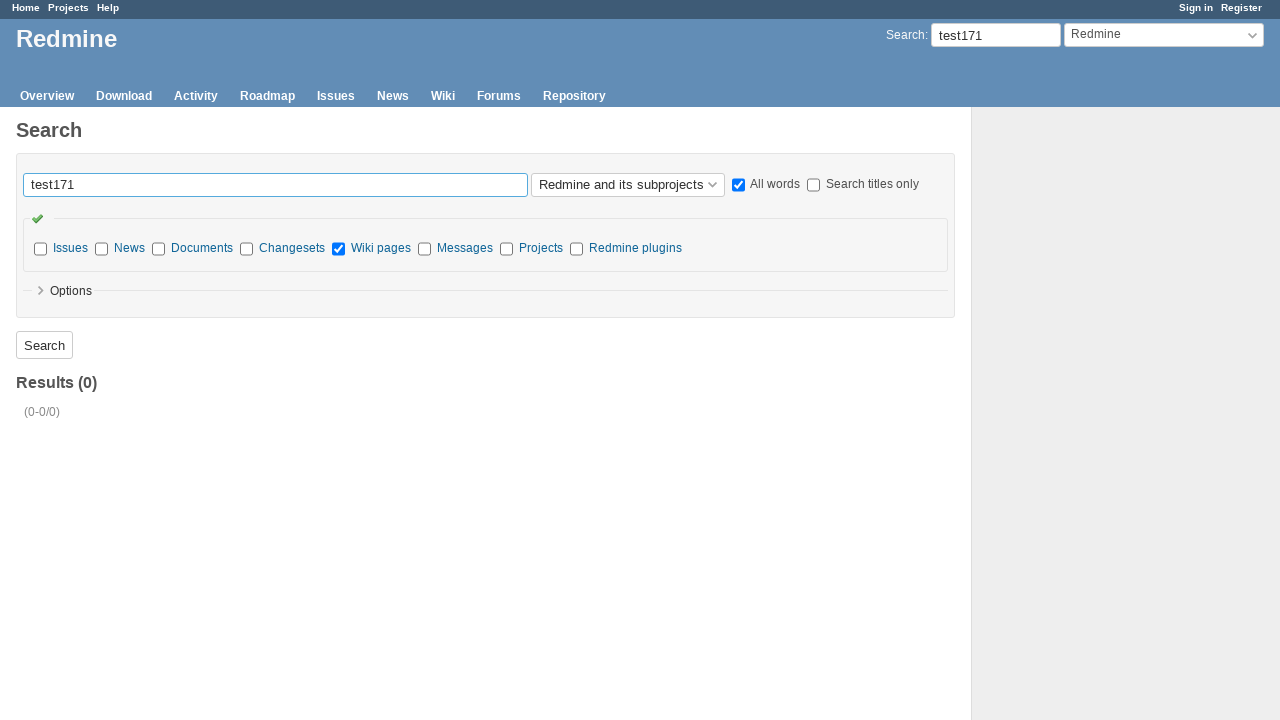